Tests an e-commerce cart functionality by adding multiple items to cart, proceeding to checkout, and applying a promo code

Starting URL: https://rahulshettyacademy.com/seleniumPractise/

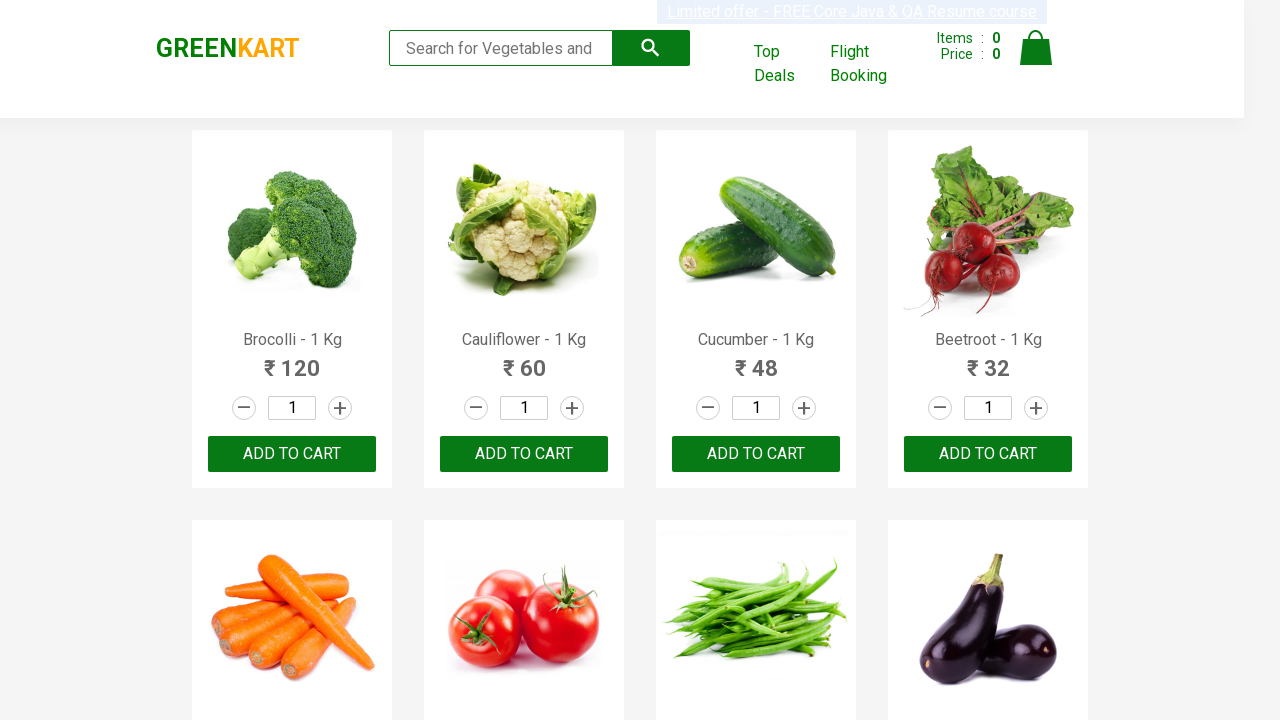

Retrieved all product names from the page
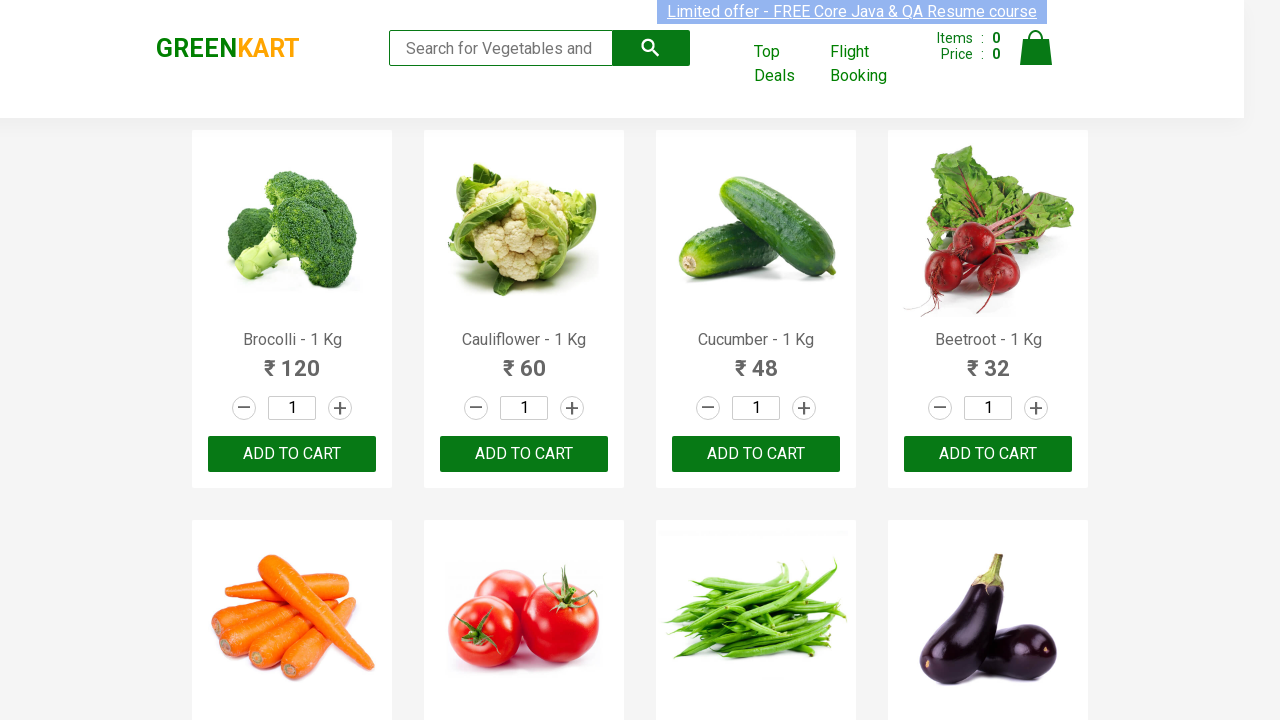

Added Brocolli to cart at (292, 454) on div.product-action button >> nth=0
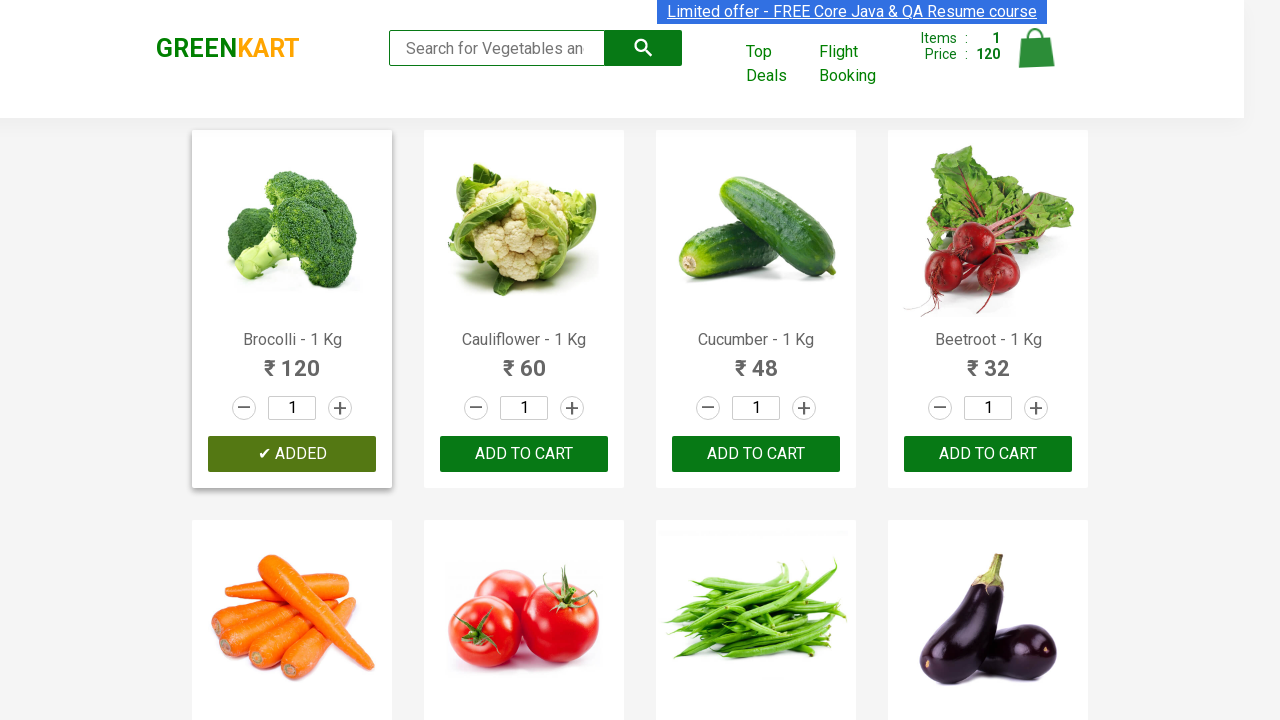

Added Cauliflower to cart at (524, 454) on div.product-action button >> nth=1
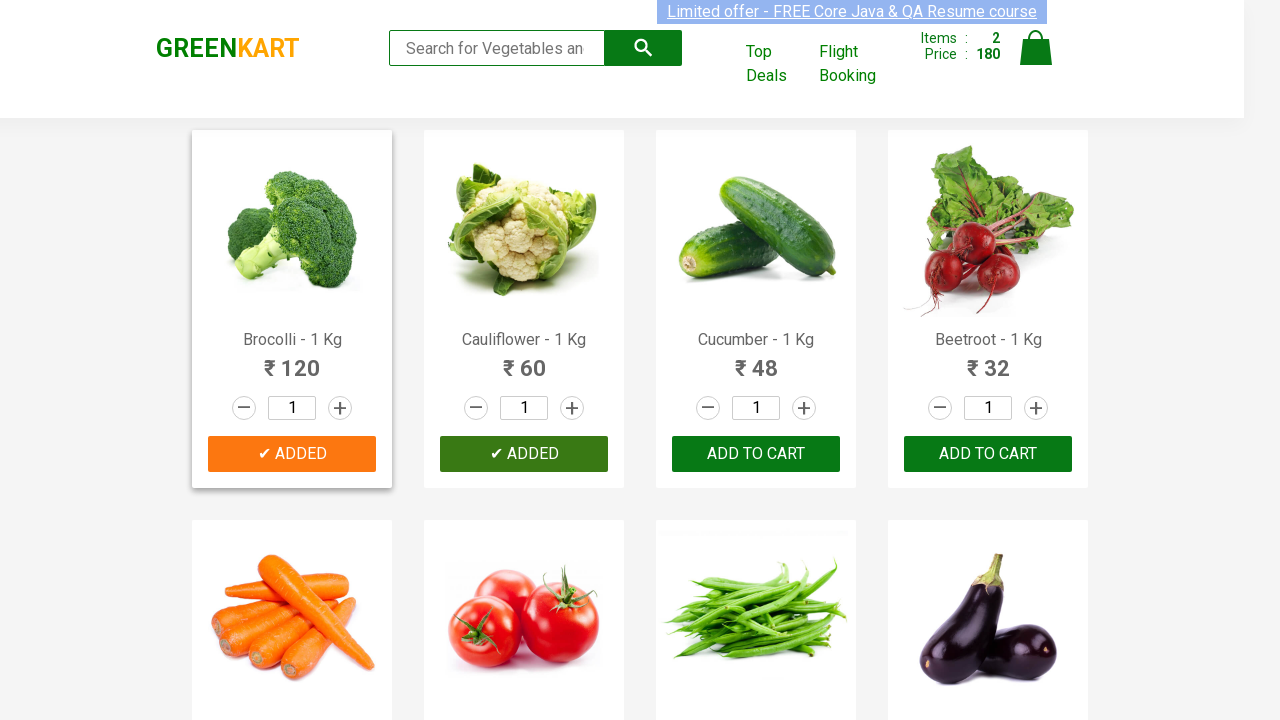

Added Cucumber to cart at (756, 454) on div.product-action button >> nth=2
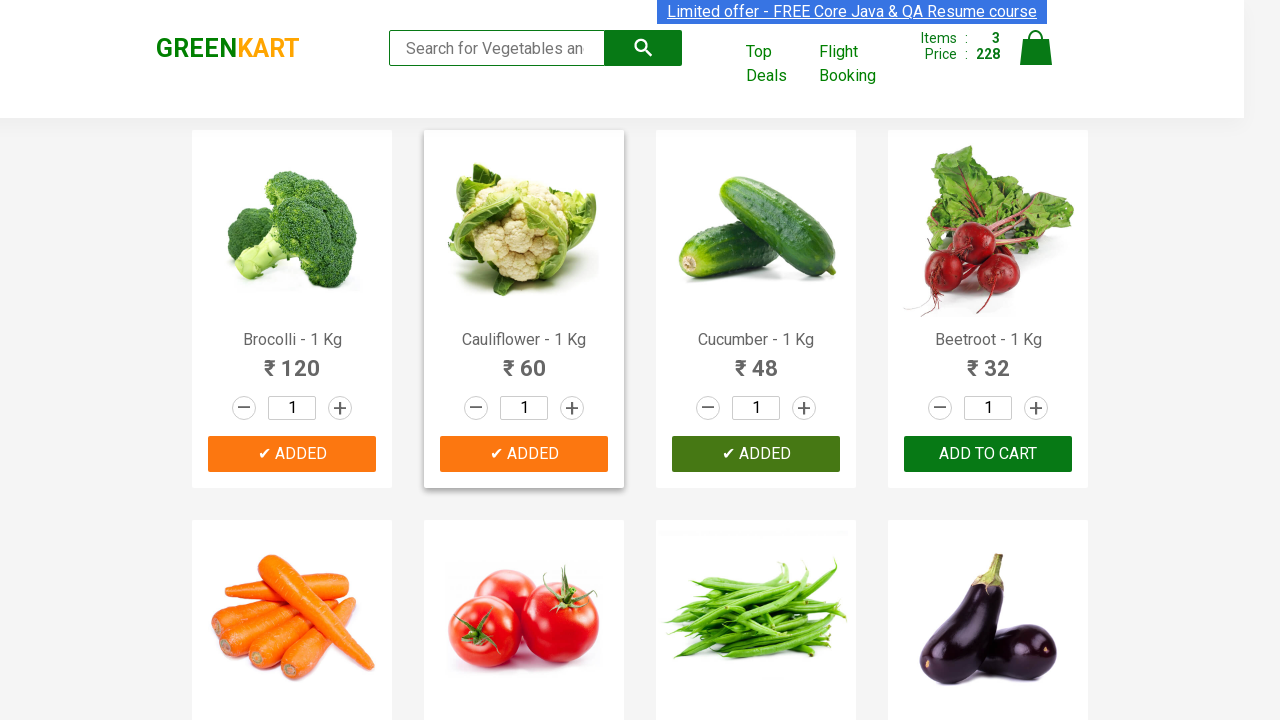

Added Nuts Mixture to cart at (988, 360) on div.product-action button >> nth=27
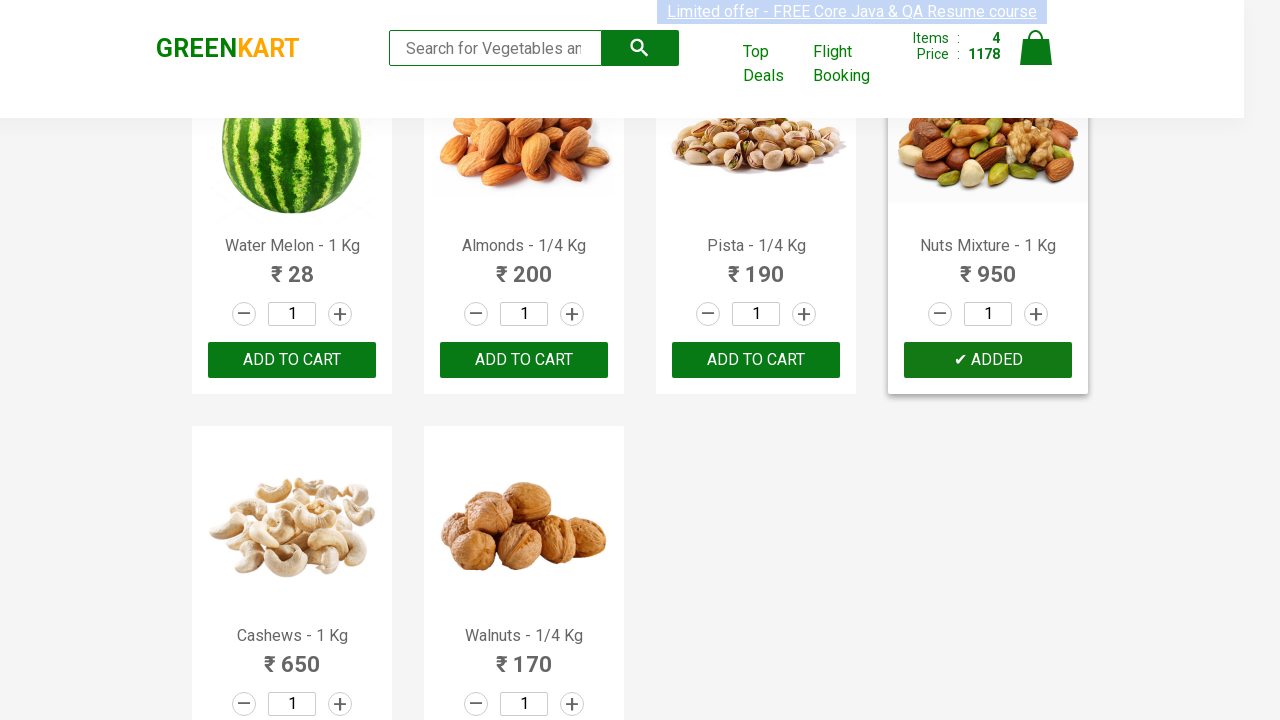

Clicked cart icon to view cart at (1036, 48) on img[alt='Cart']
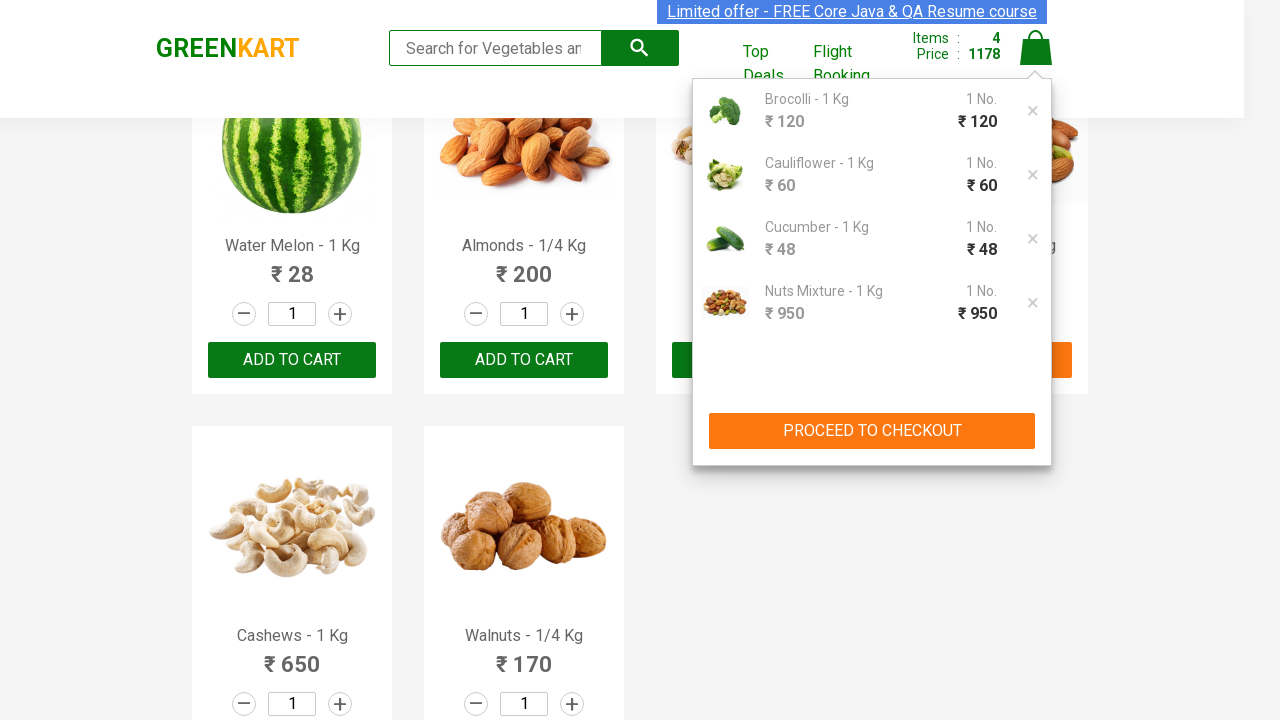

Clicked 'PROCEED TO CHECKOUT' button at (872, 431) on xpath=//button[contains(text(),'PROCEED TO CHECKOUT')]
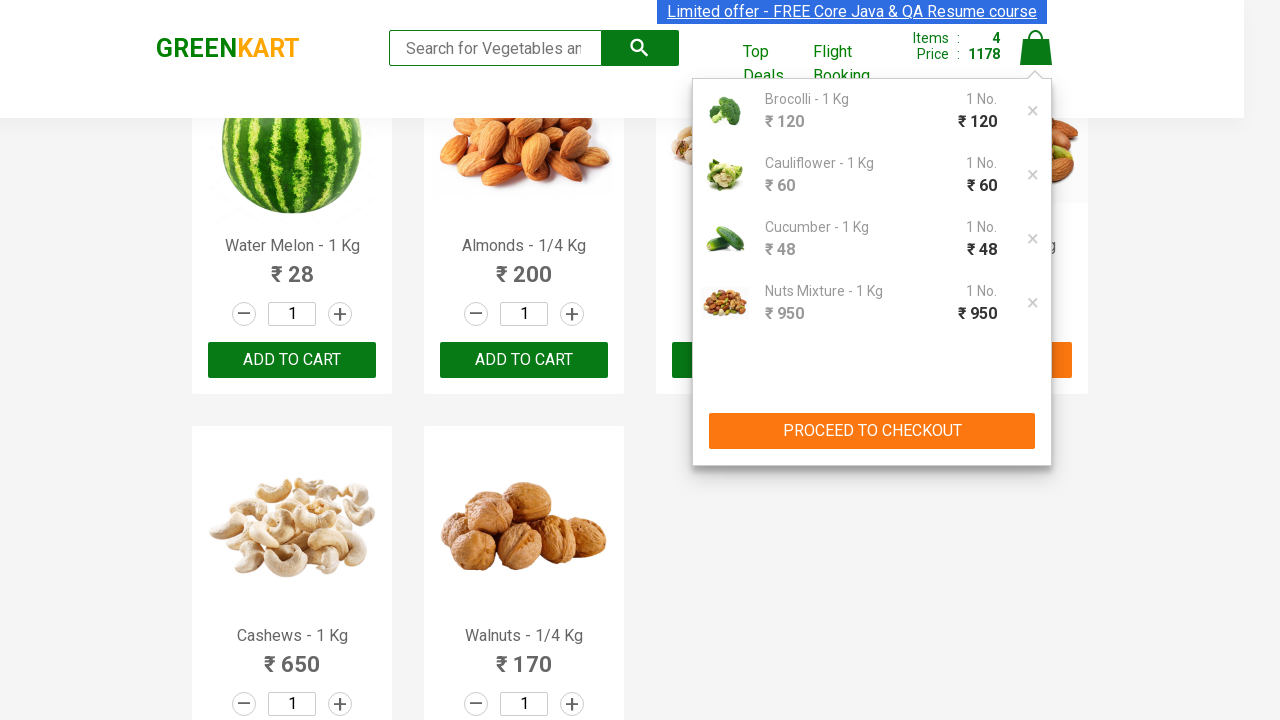

Promo code input field loaded
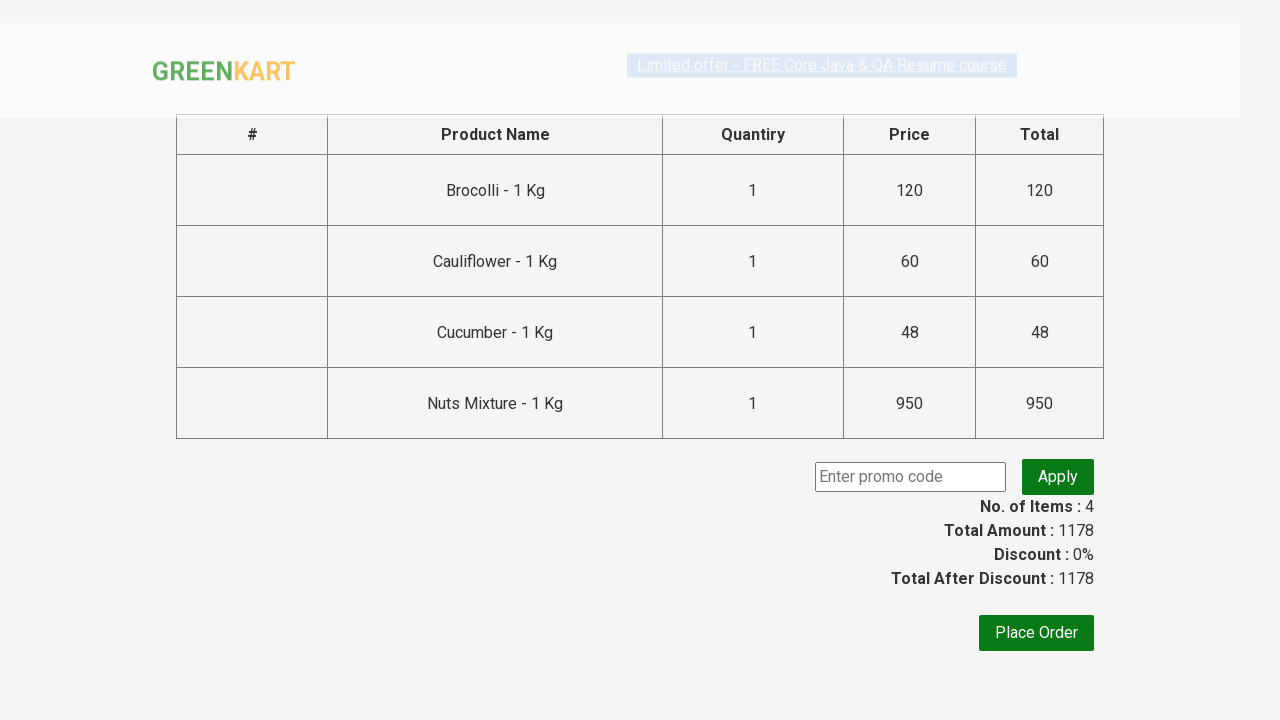

Entered promo code 'rahulshettyacademy' on //input[@class='promoCode']
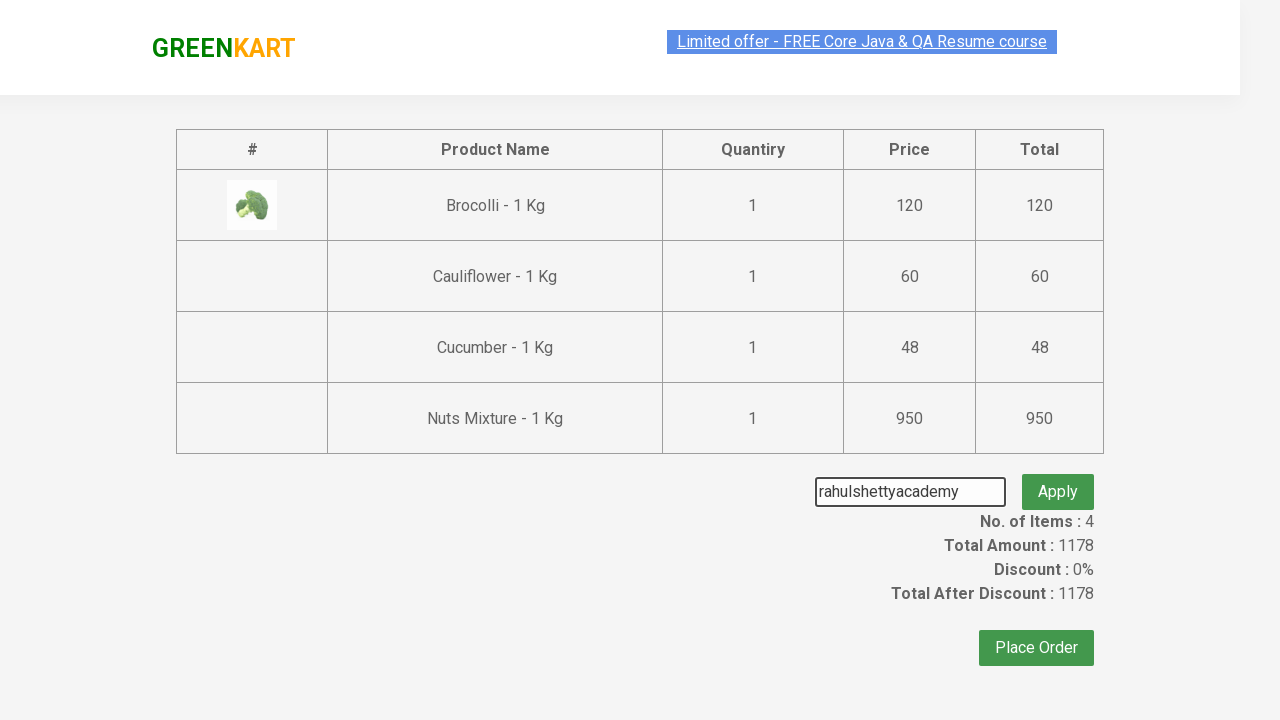

Clicked button to apply promo code at (1058, 477) on button.promoBtn
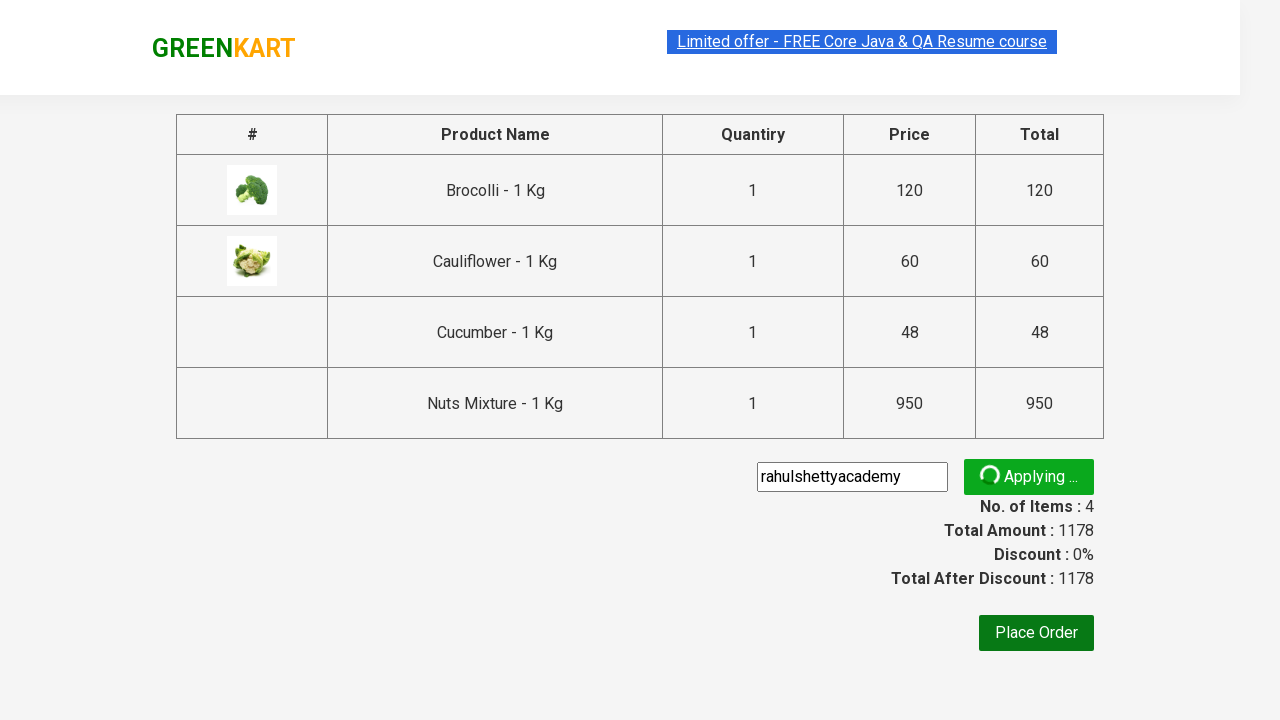

Promo code successfully applied - confirmation message displayed
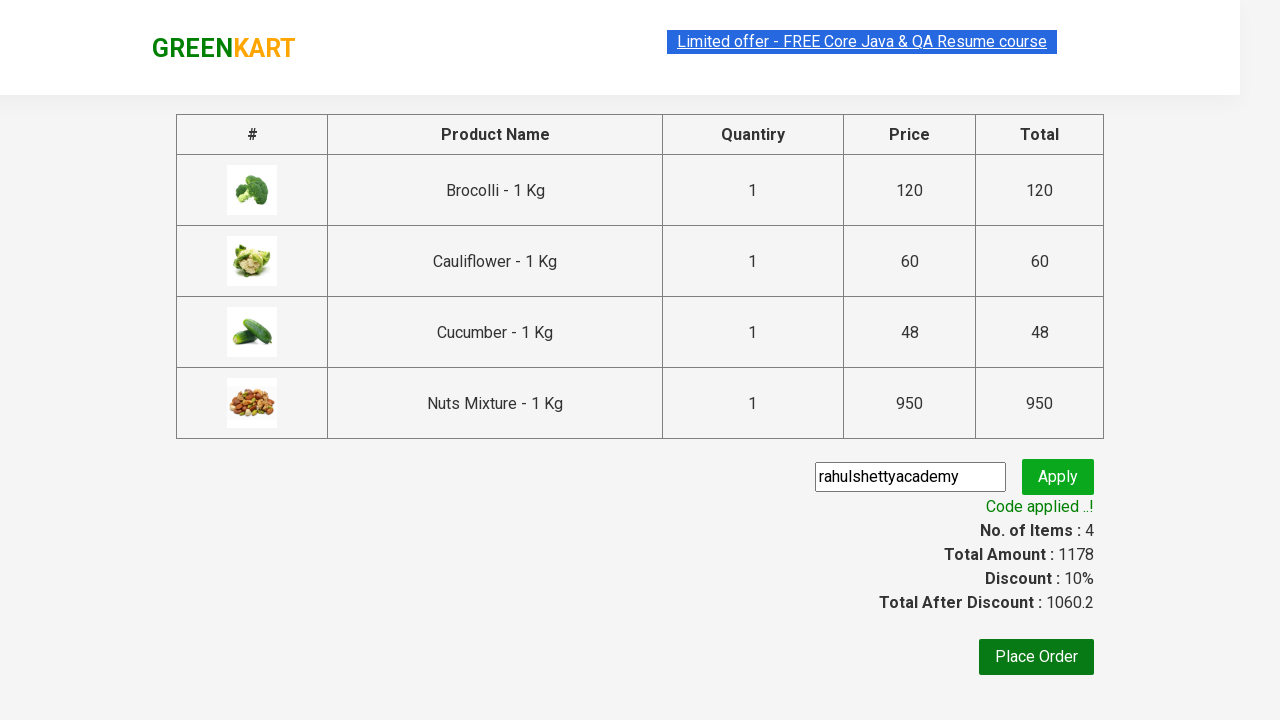

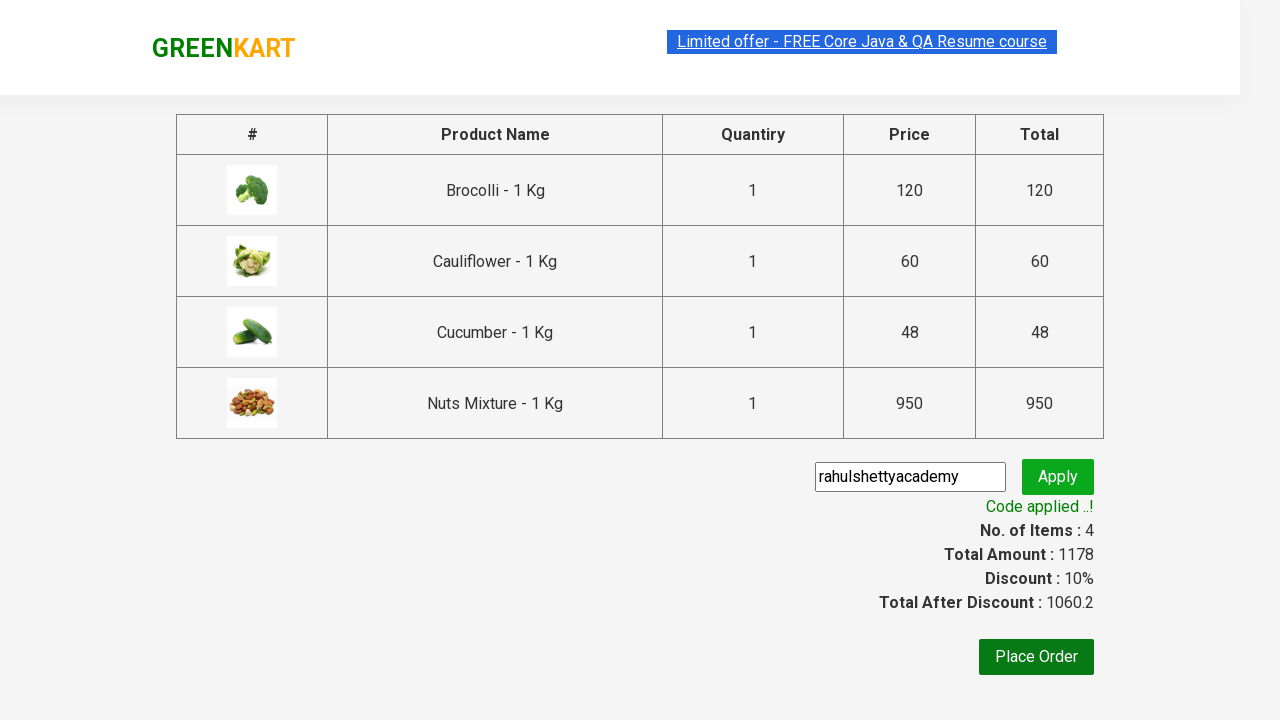